Navigates to SpiceJet website, scrolls down, and opens the Sitemap link in a new tab using Ctrl+Click

Starting URL: https://www.spicejet.com/

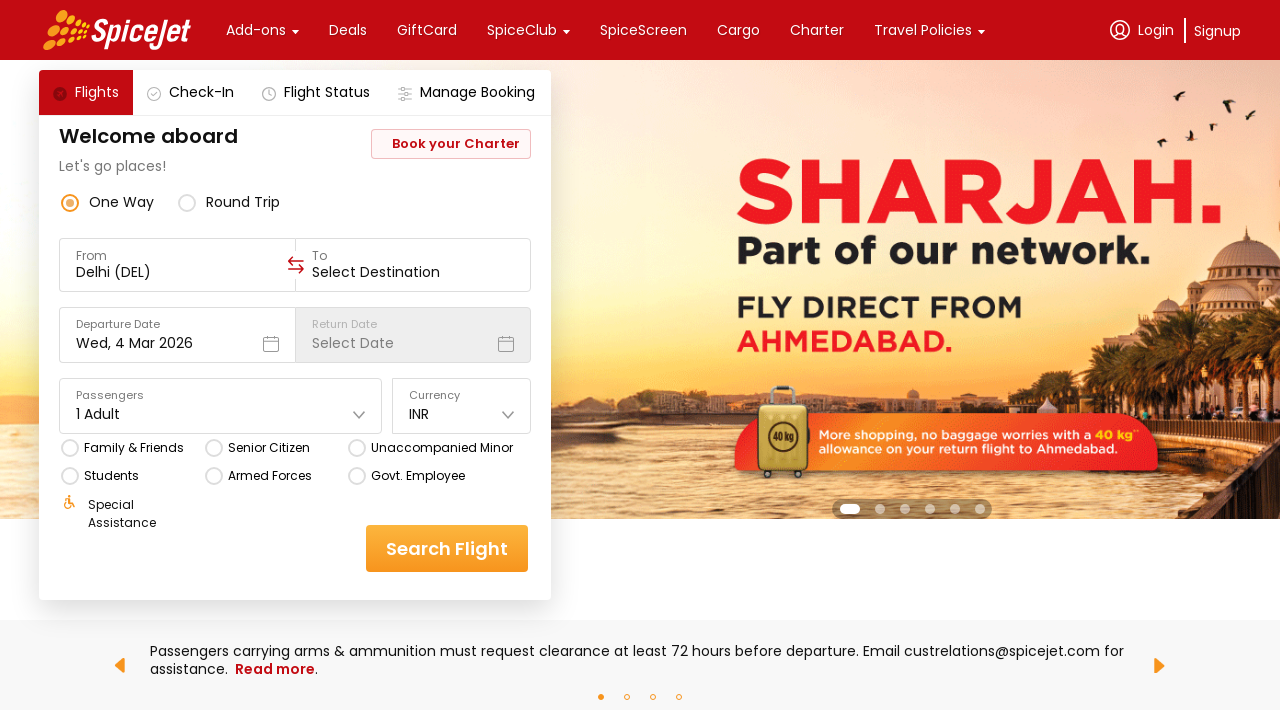

Scrolled down the page by 900 pixels
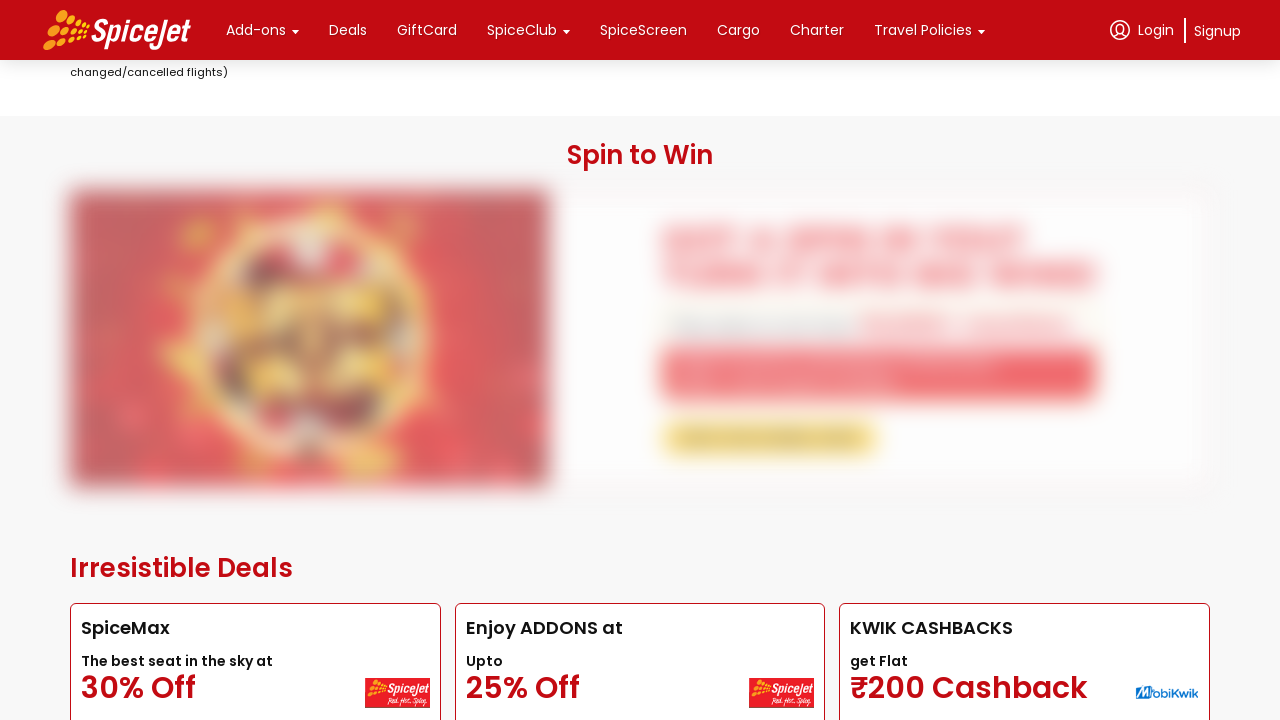

Ctrl+clicked on Sitemap link to open in new tab at (1184, 638) on a:has-text('Sitemap')
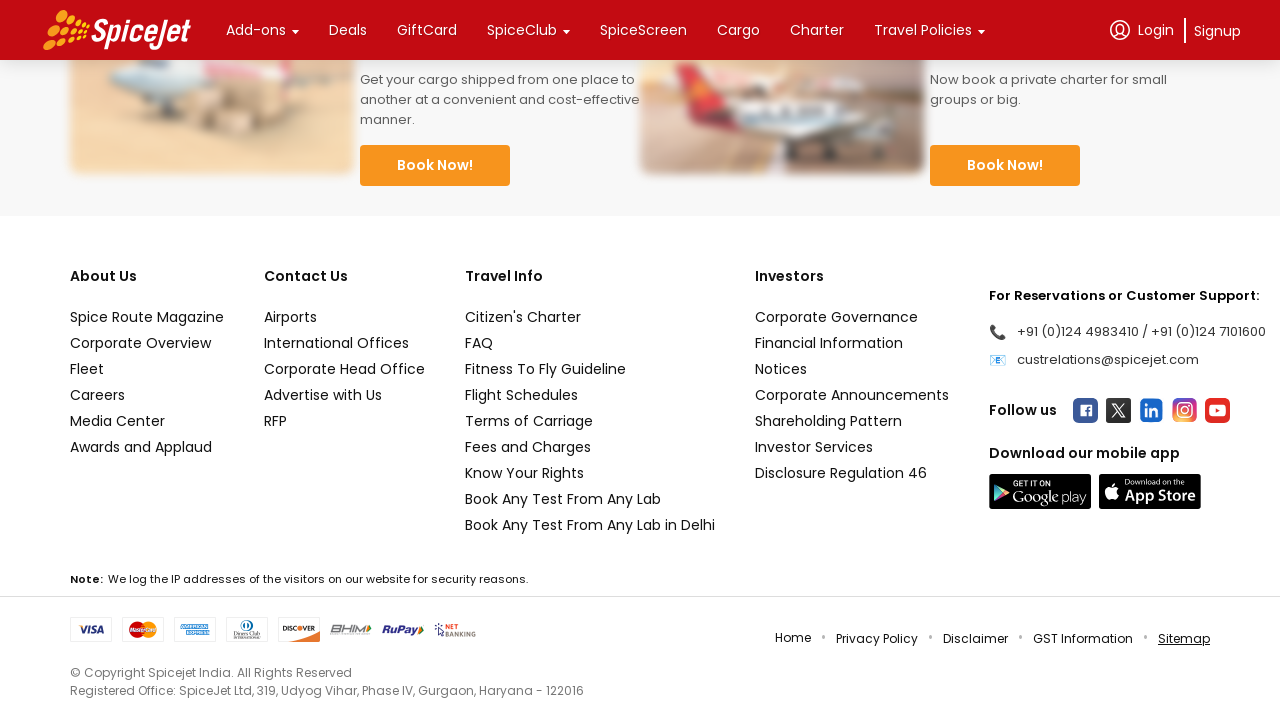

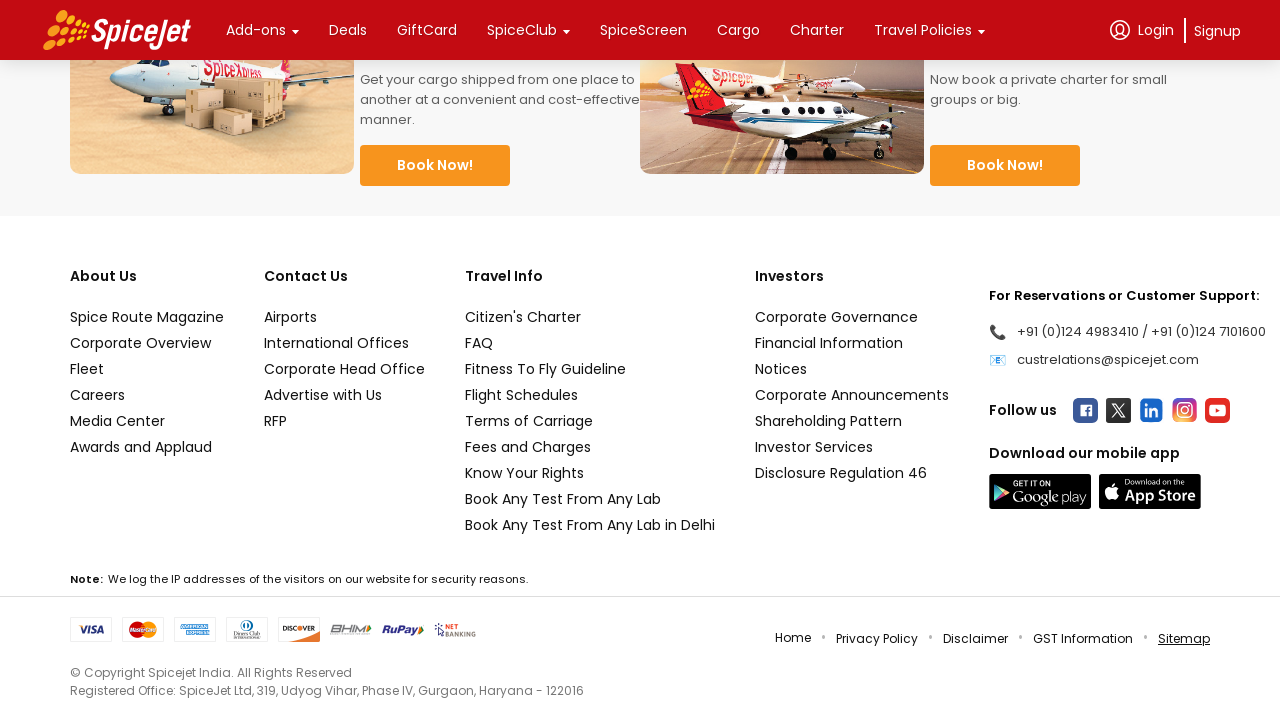